Tests input form submission on LambdaTest's selenium playground, including form validation and filling all required fields before successful submission

Starting URL: https://www.lambdatest.com/selenium-playground

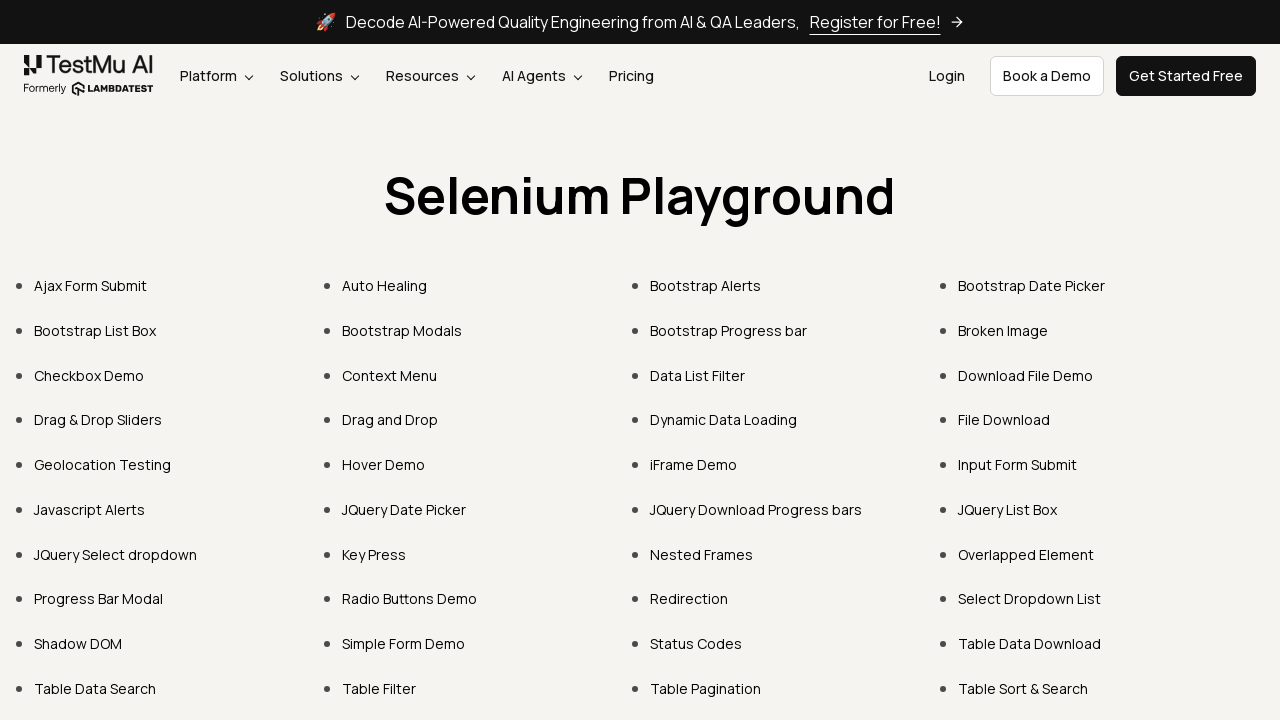

Clicked on 'Input Form Submit' link at (1018, 464) on internal:role=link[name="Input Form Submit"i]
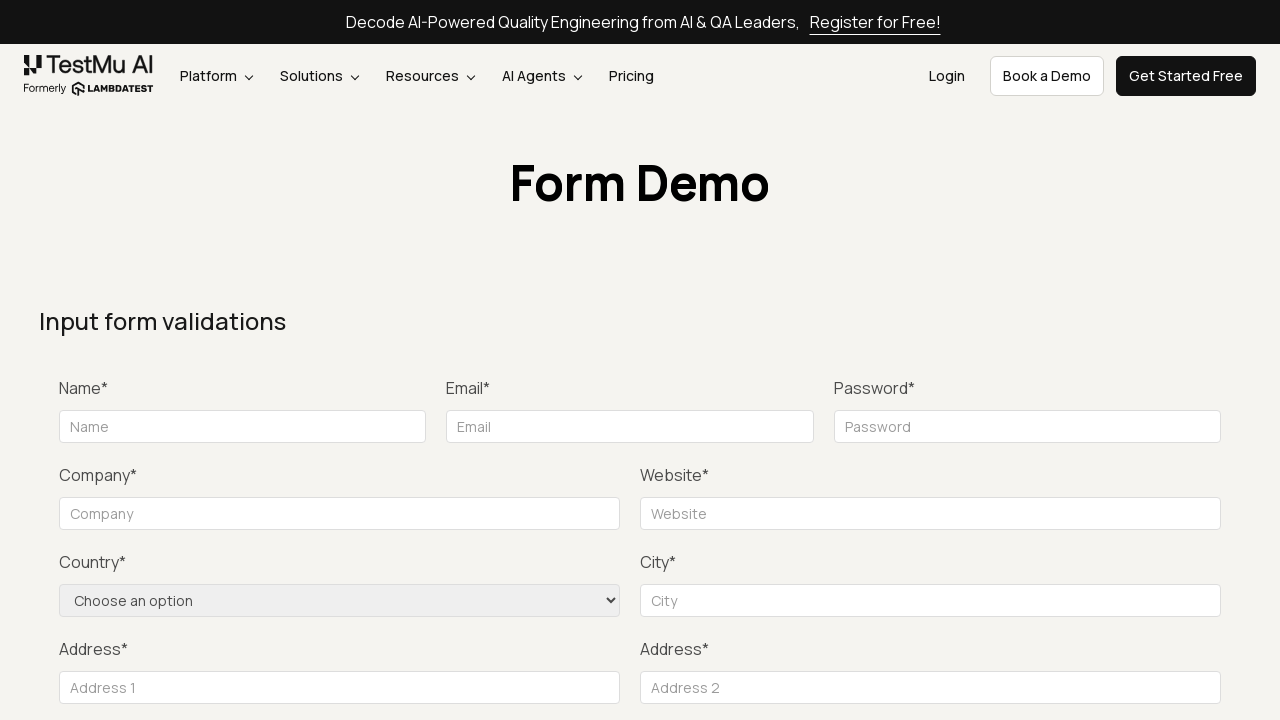

Clicked submit button to trigger validation at (1131, 360) on internal:role=button[name="Submit"i]
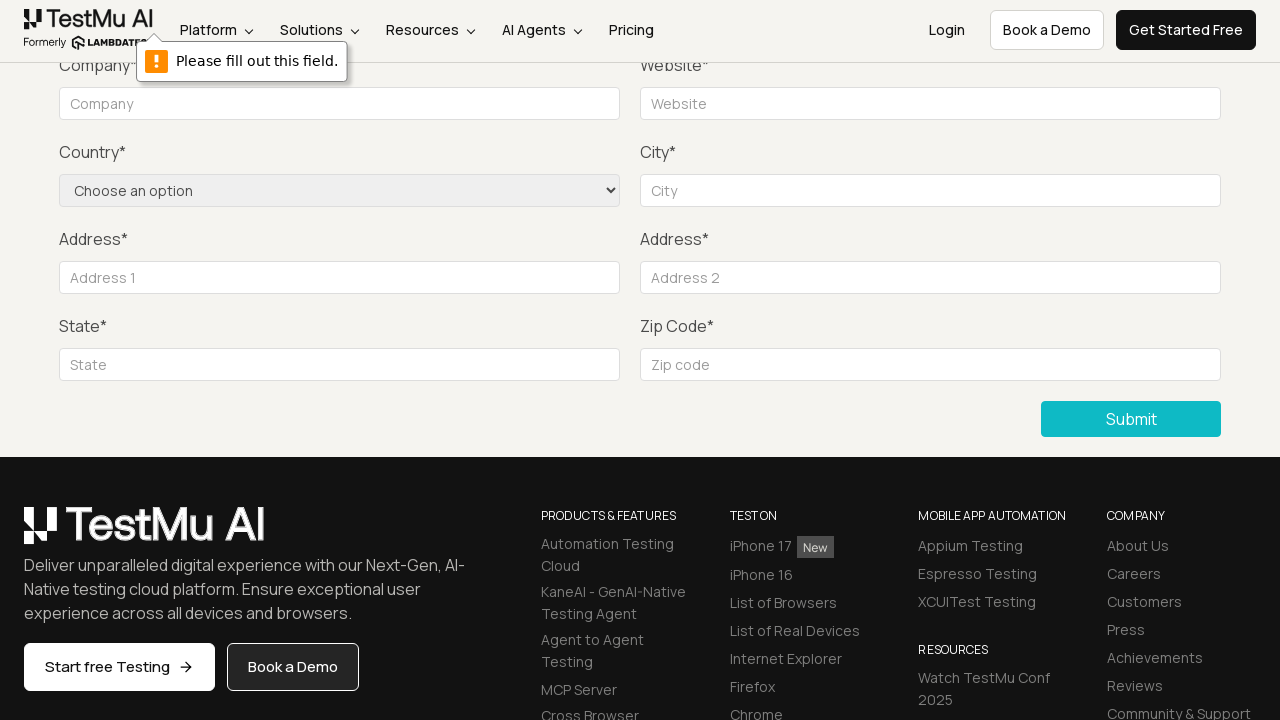

Filled Name field with 'Kiran B' on internal:attr=[placeholder="Name"s]
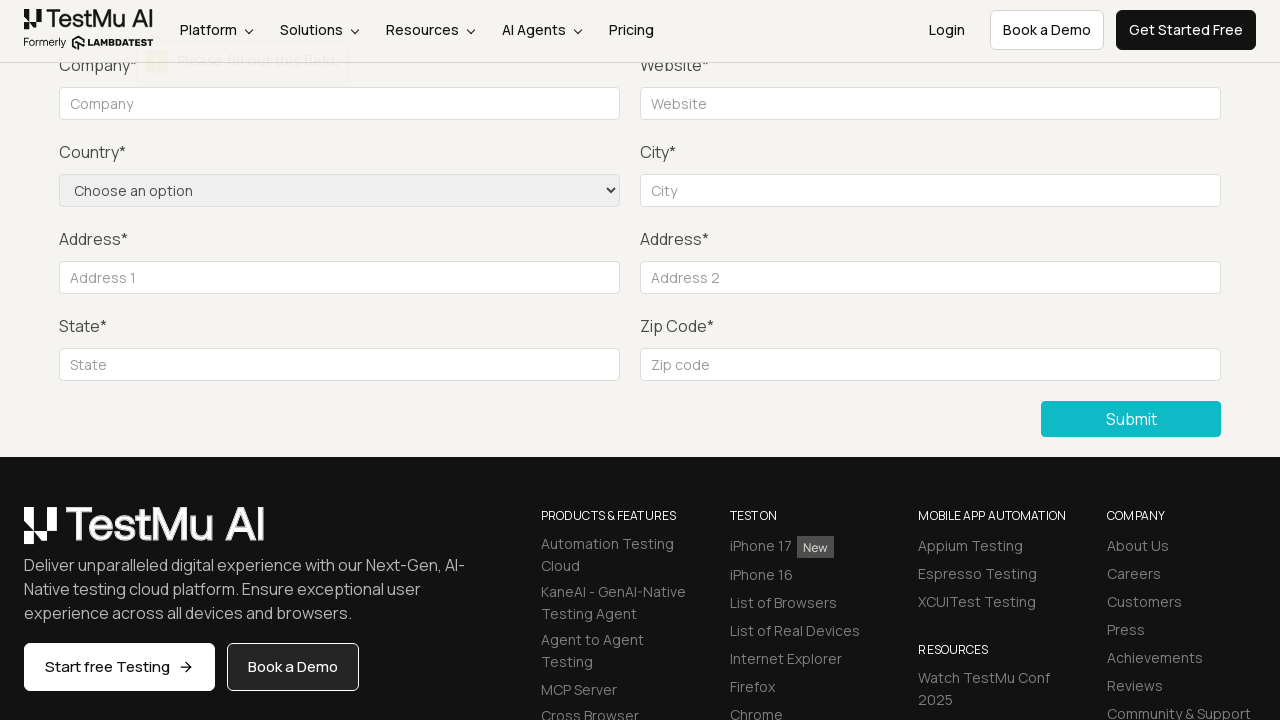

Filled Email field with 'example@mail.com' on [placeholder="Email"]
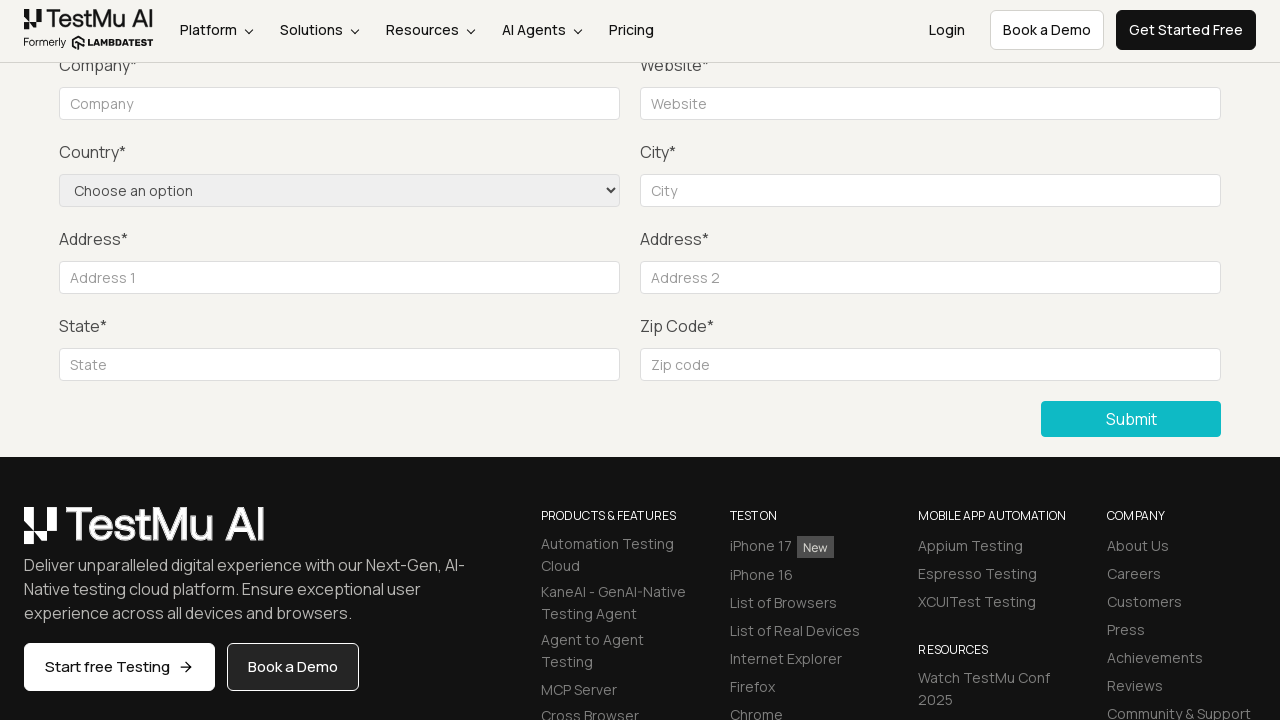

Filled Password field with 'password' on internal:attr=[placeholder="Password"i]
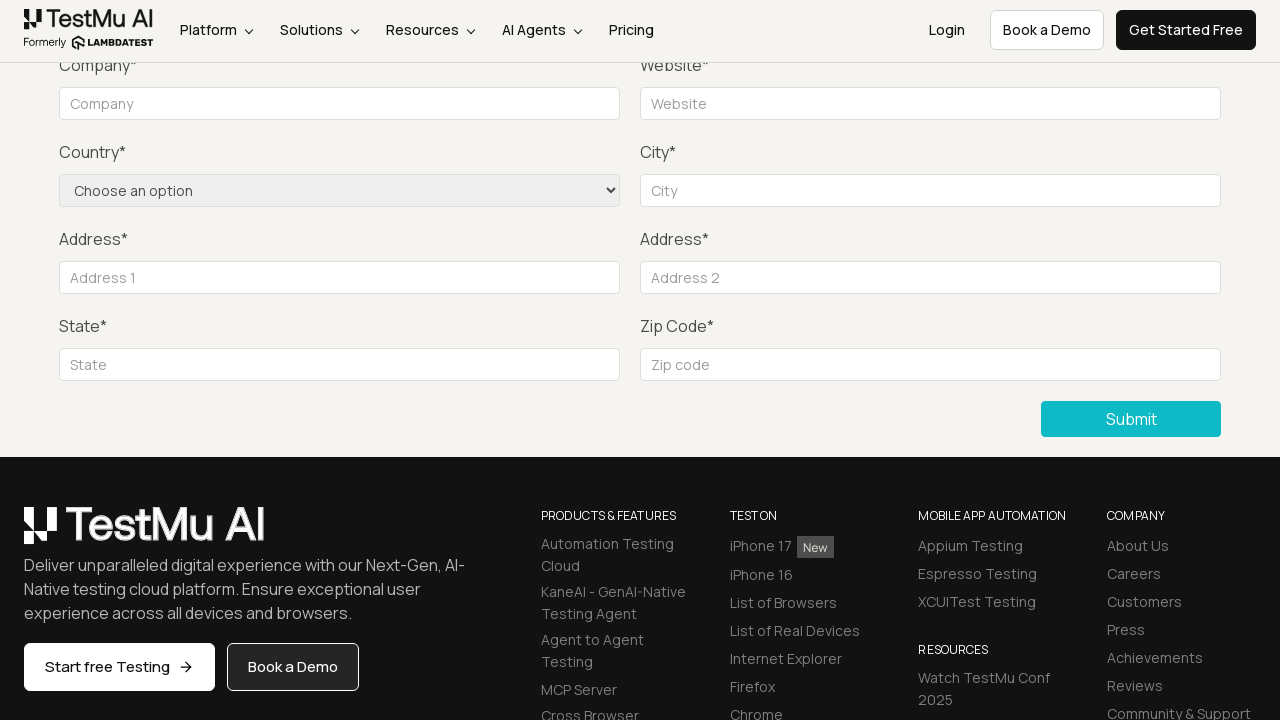

Filled Company field with 'Company name' on #company
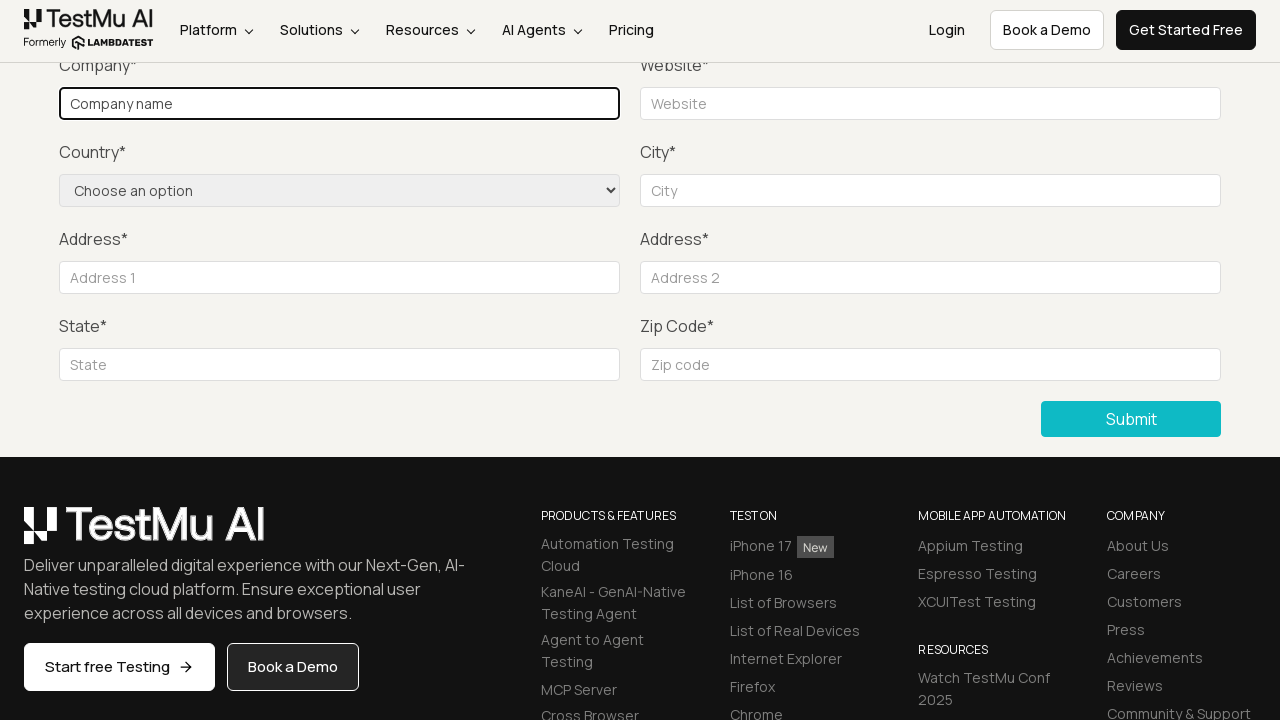

Filled Website field with 'Website.com' on xpath=//input[@placeholder="Website"]
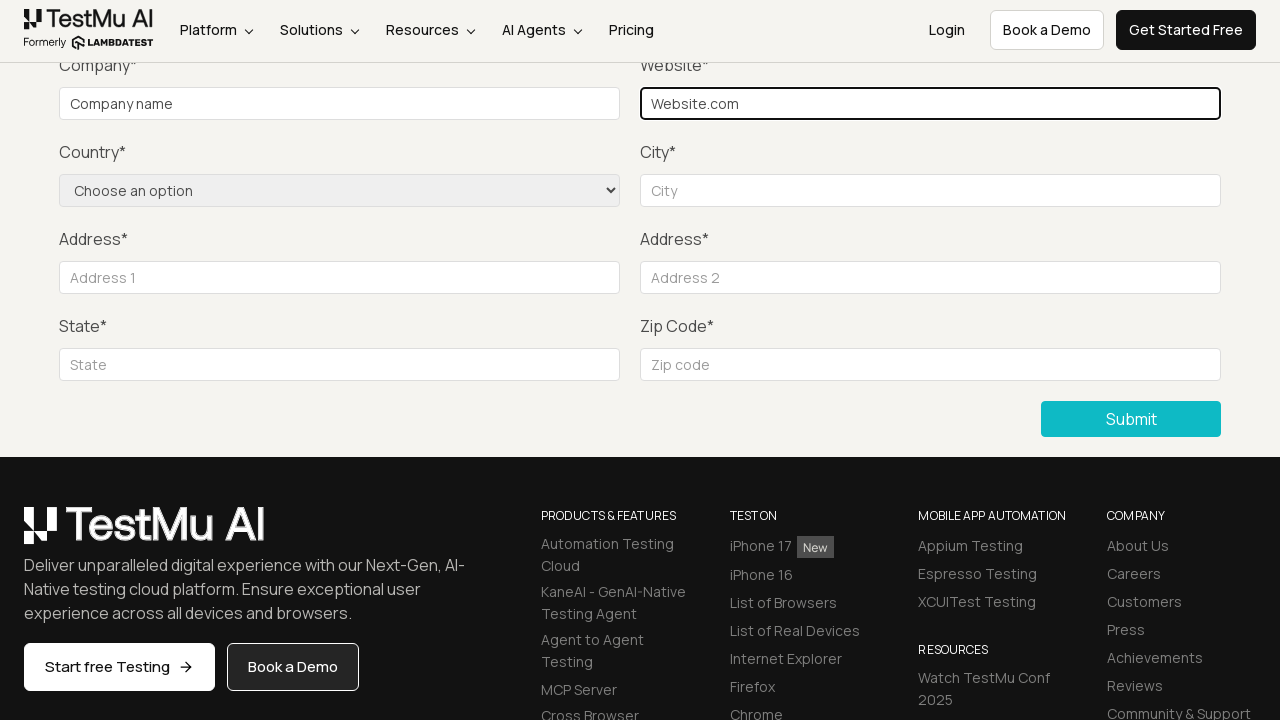

Selected 'United States' from country dropdown on [name="country"]
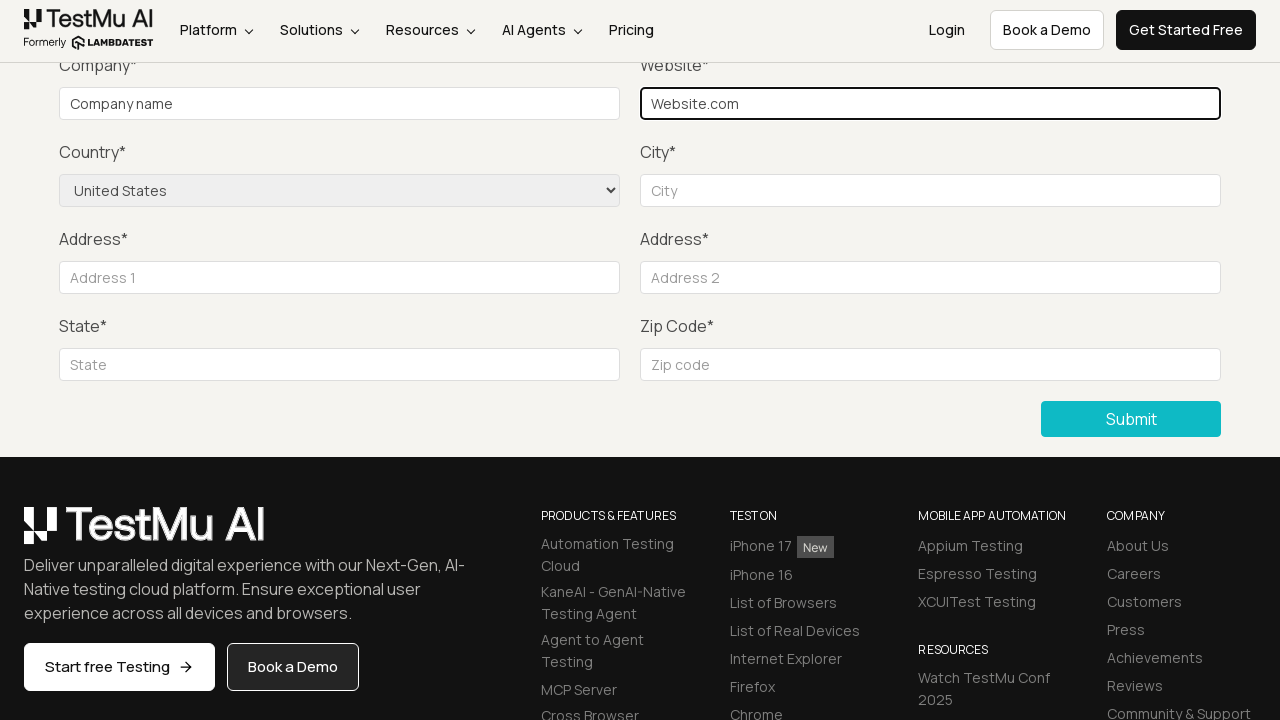

Filled City field with 'New York' on internal:attr=[placeholder="City"i]
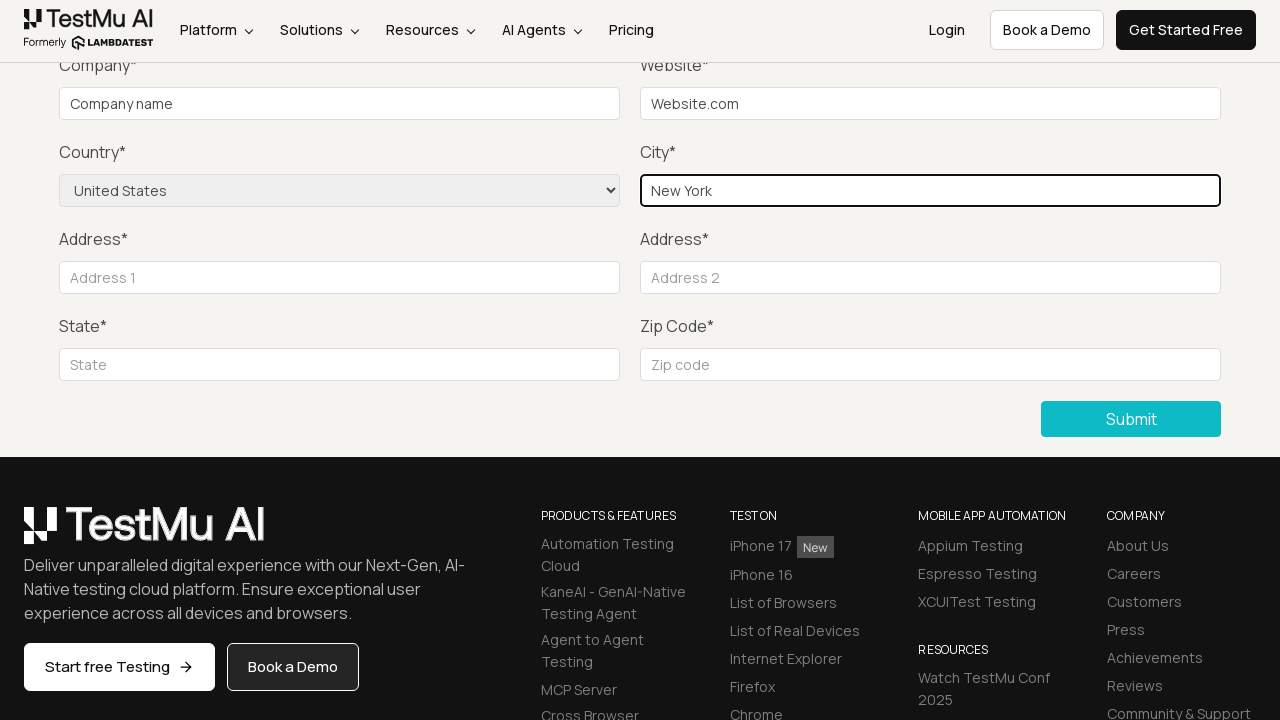

Filled Address 1 field with '199th lafayette street' on #inputAddress1
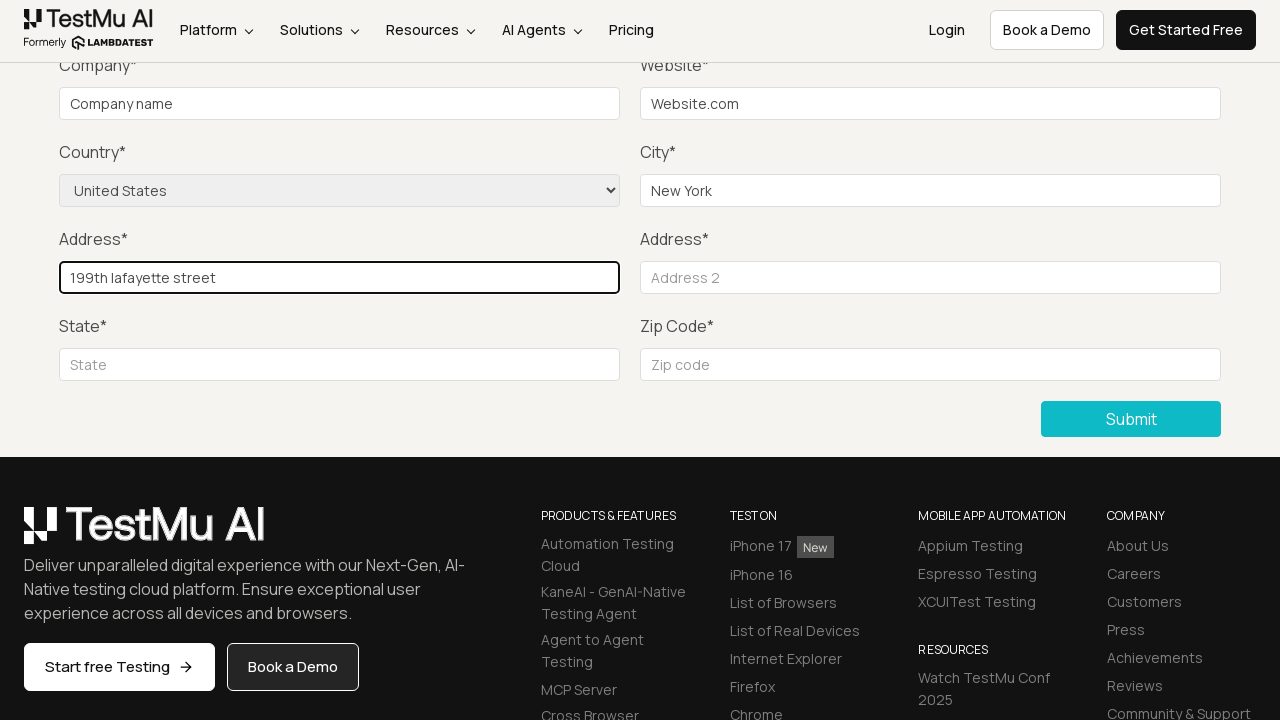

Filled Address 2 field with 'newyork central perk' on internal:attr=[placeholder="Address 2"i]
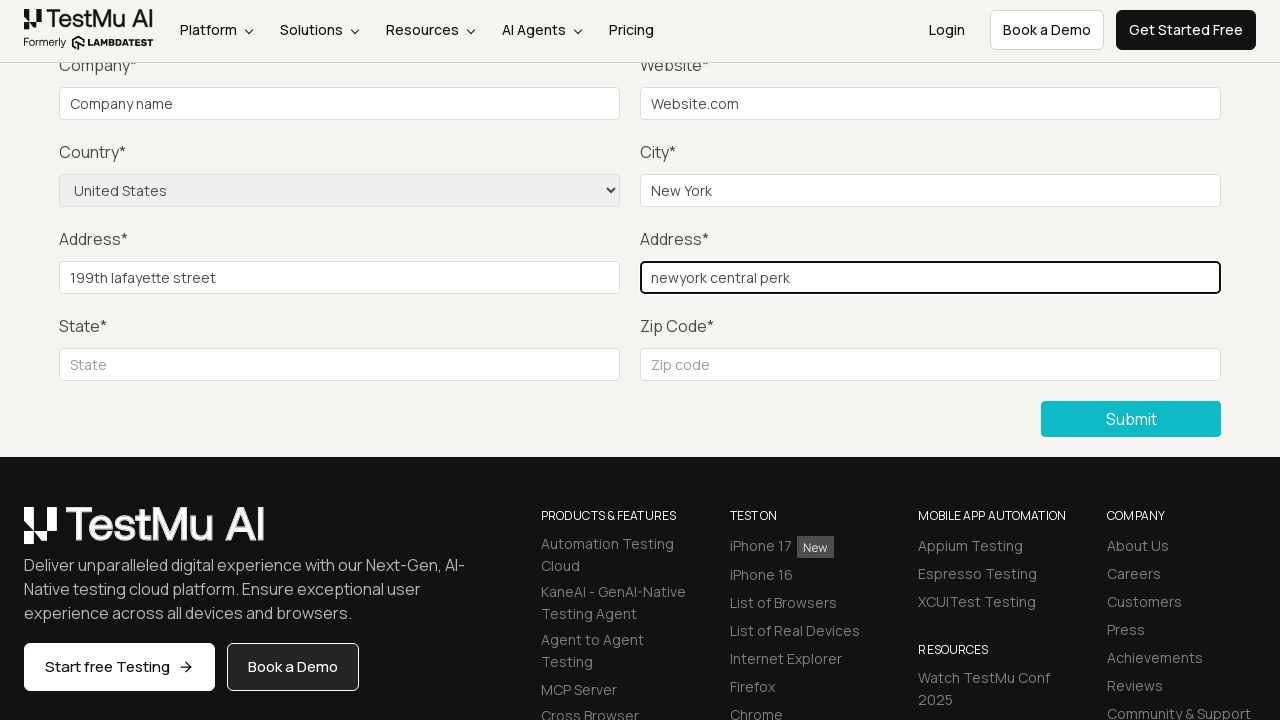

Filled State field with 'newyorkcentral' on xpath=//input[@id="inputState"]
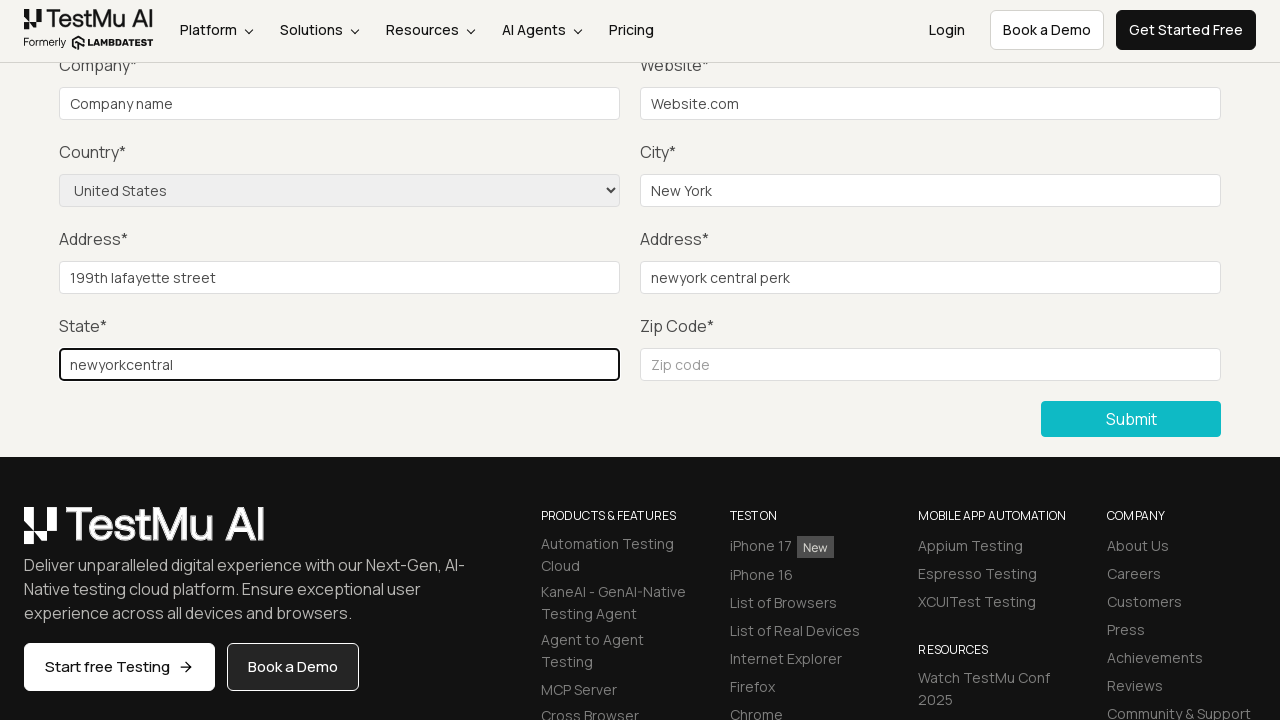

Filled Zip code field with '10001' on internal:attr=[placeholder="Zip code"i]
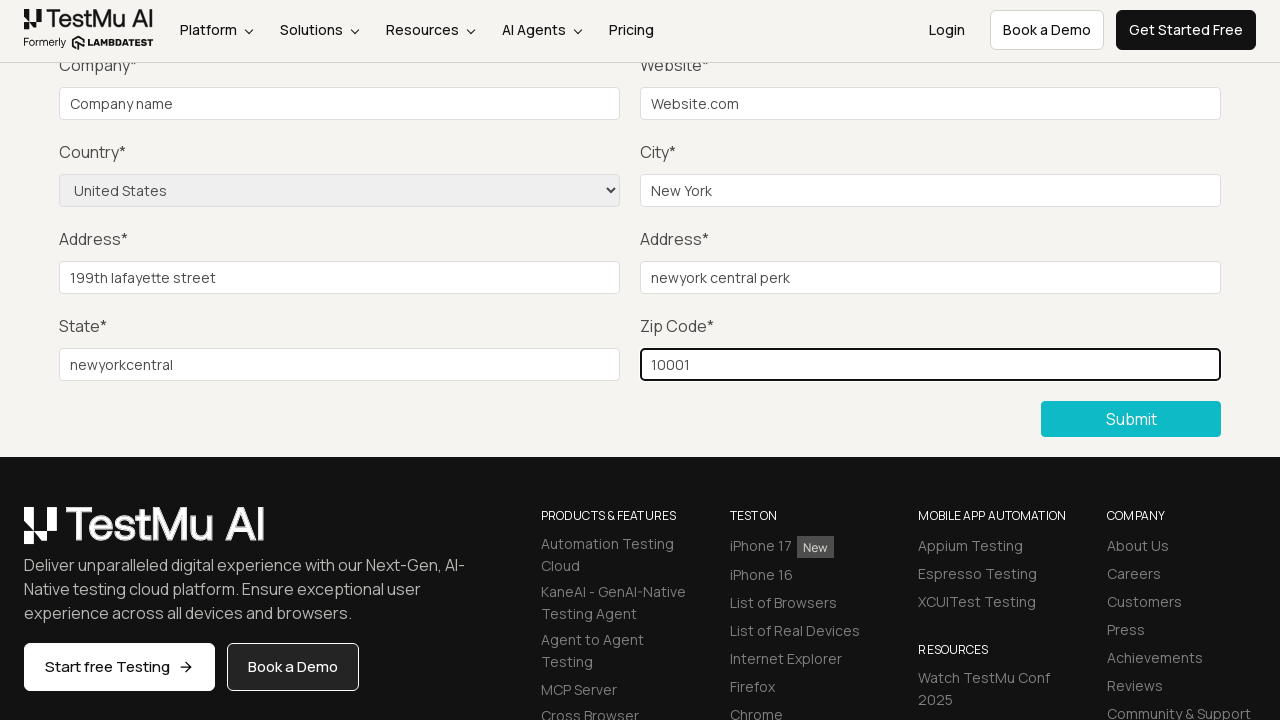

Clicked submit button to submit the form with all required fields filled at (1131, 419) on internal:role=button[name="Submit"i]
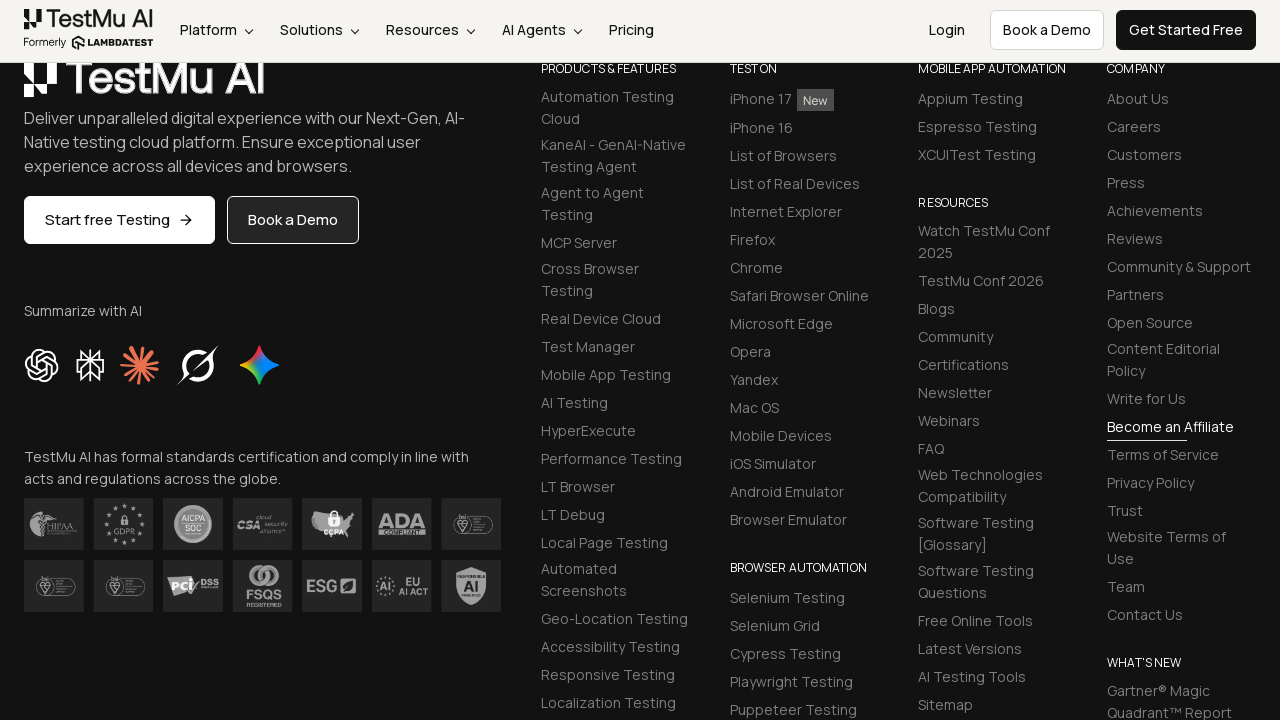

Form submission successful - success message appeared
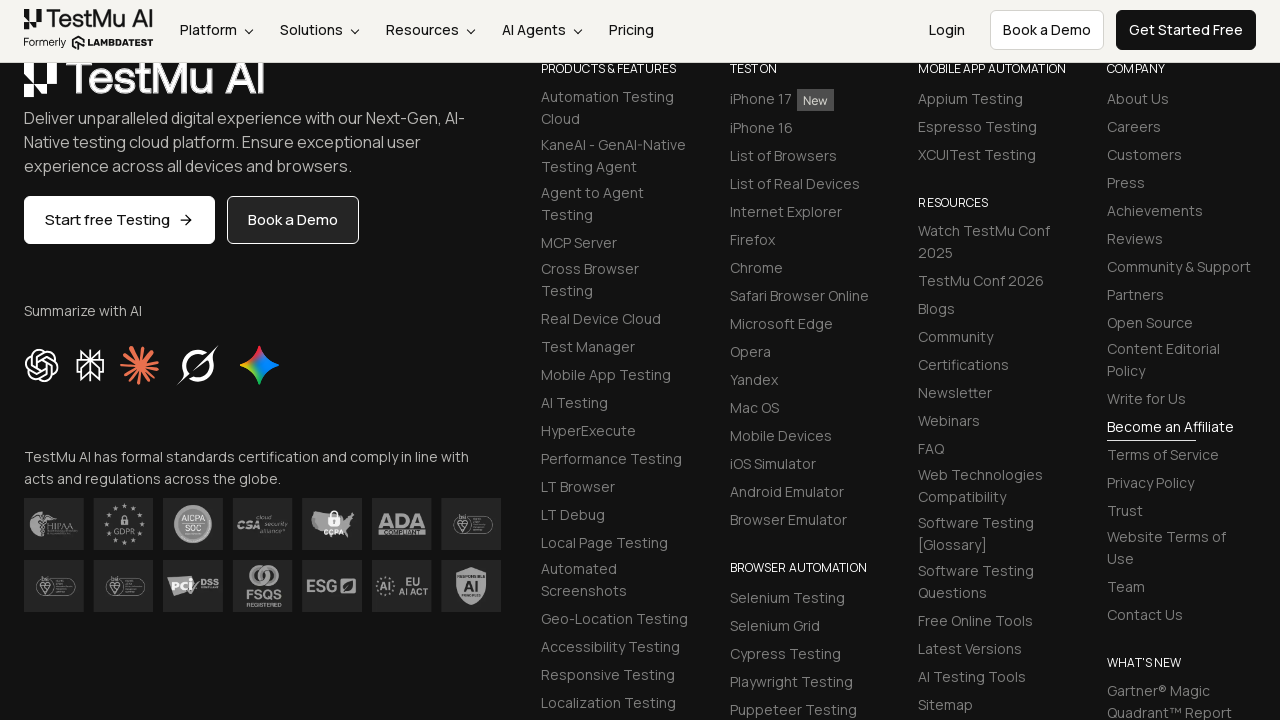

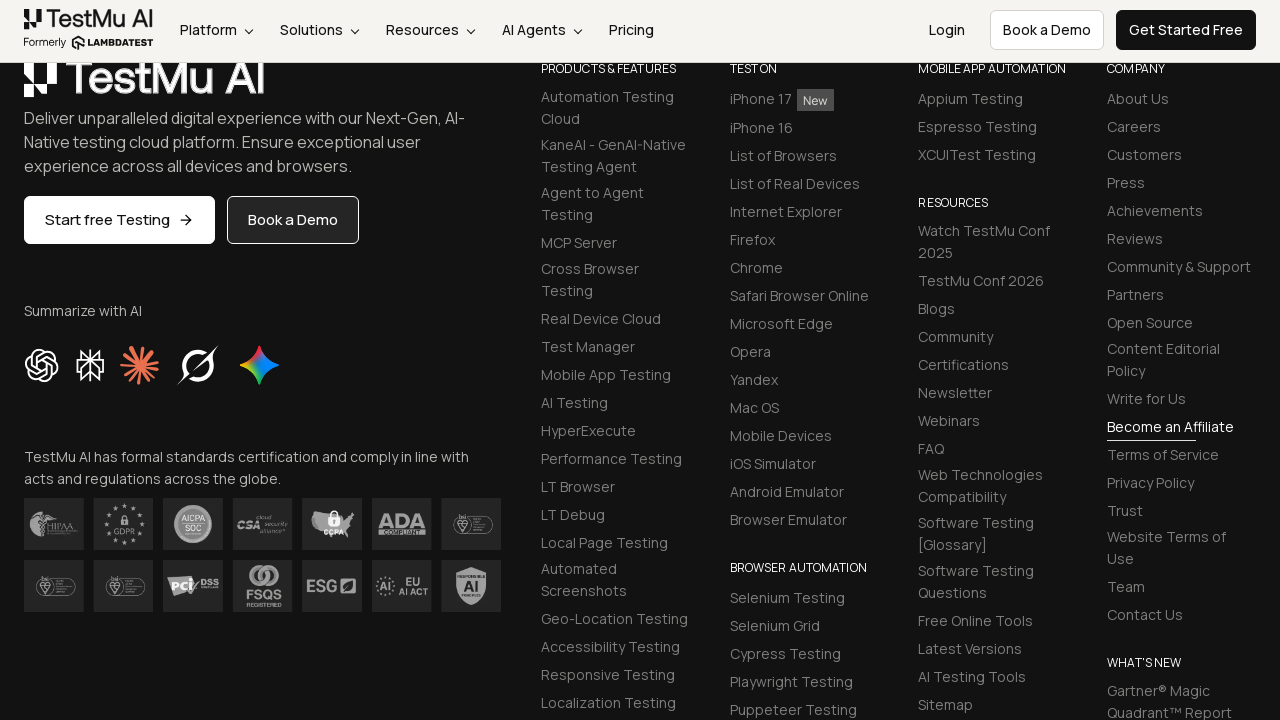